Tests the text box form on DemoQA website by navigating to Elements section, filling out user information fields, and submitting the form

Starting URL: https://demoqa.com/

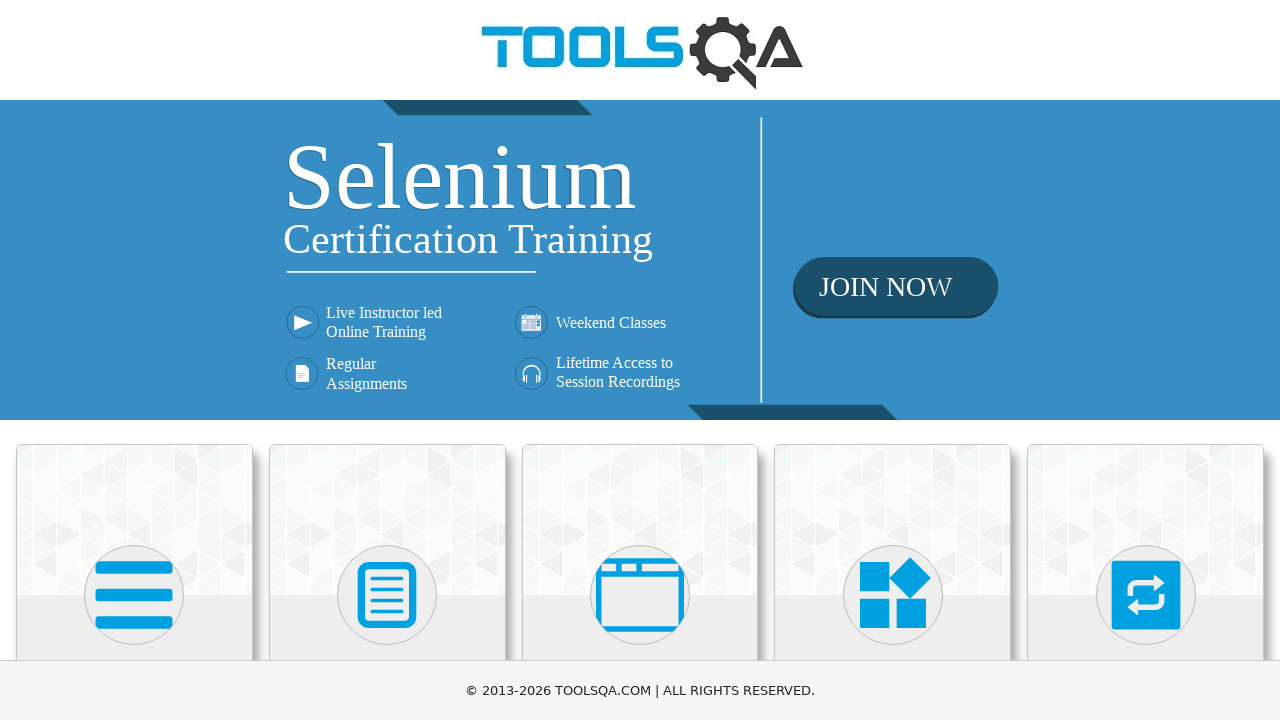

Clicked on Elements card to navigate to Elements section at (134, 520) on (//div[@class='card-up'])[1]
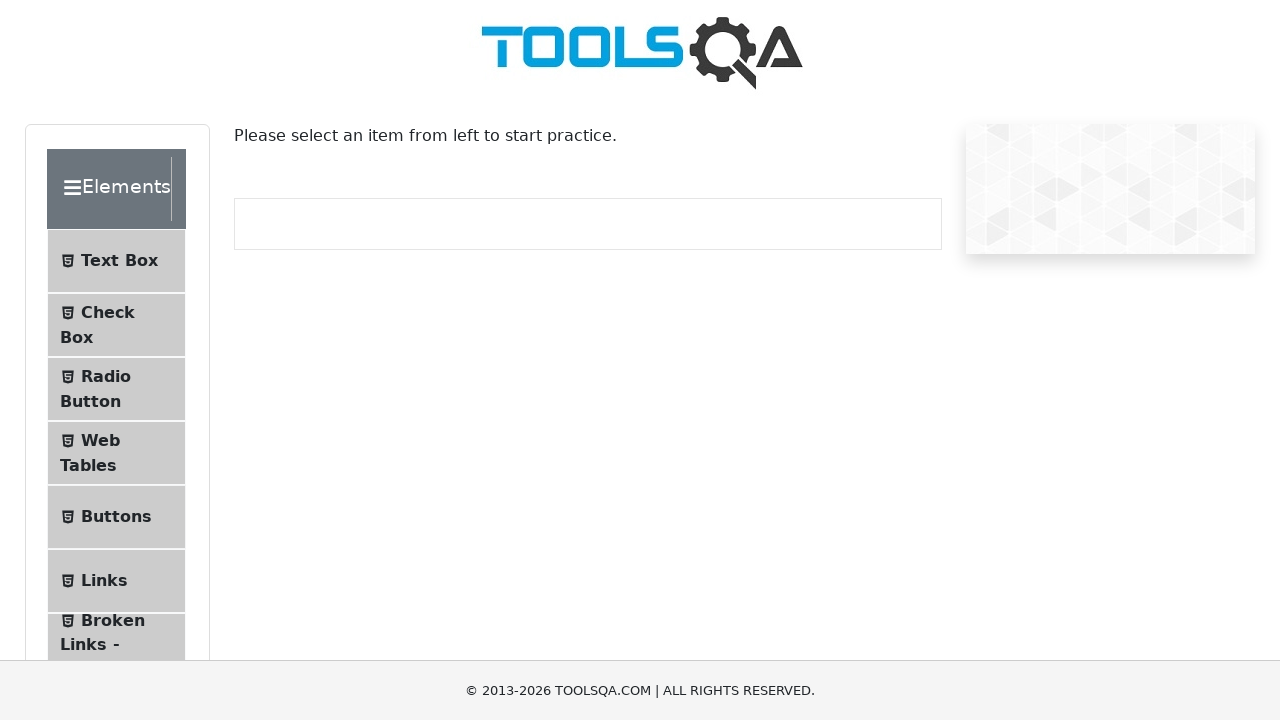

Clicked on Text Box menu item at (119, 261) on xpath=//span[text()='Text Box']
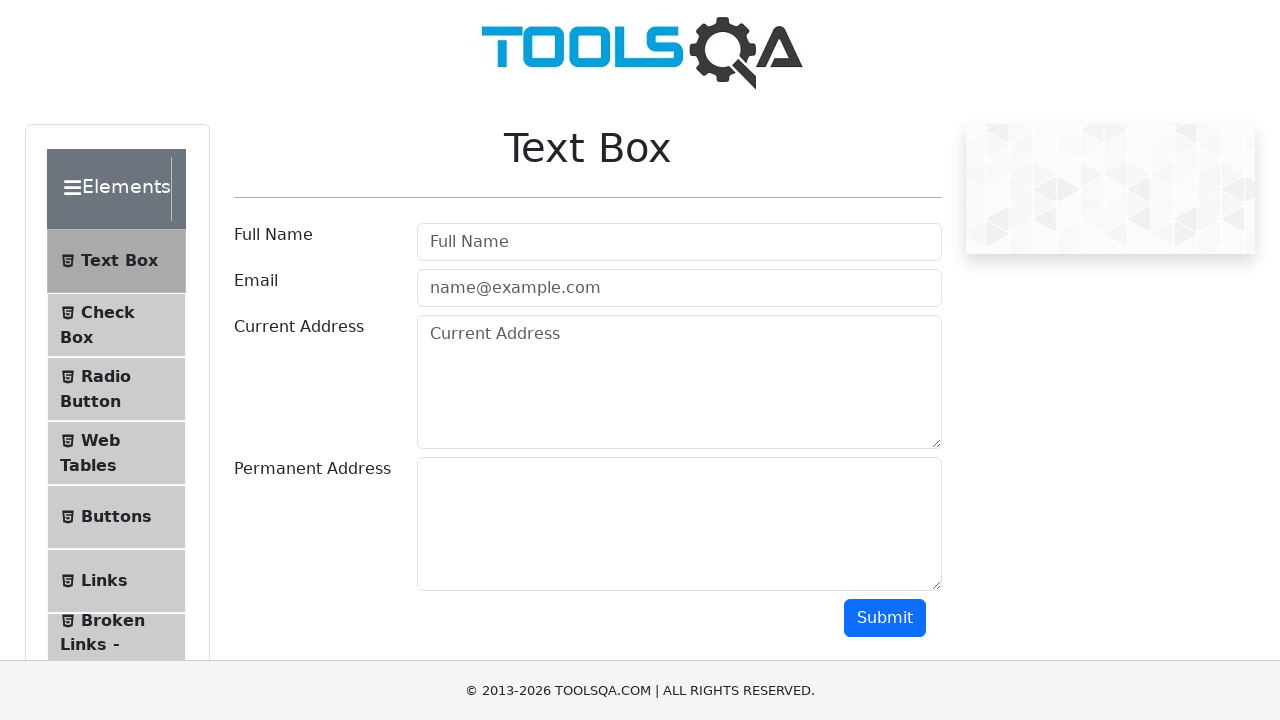

Filled user name field with 'ABC' on #userName
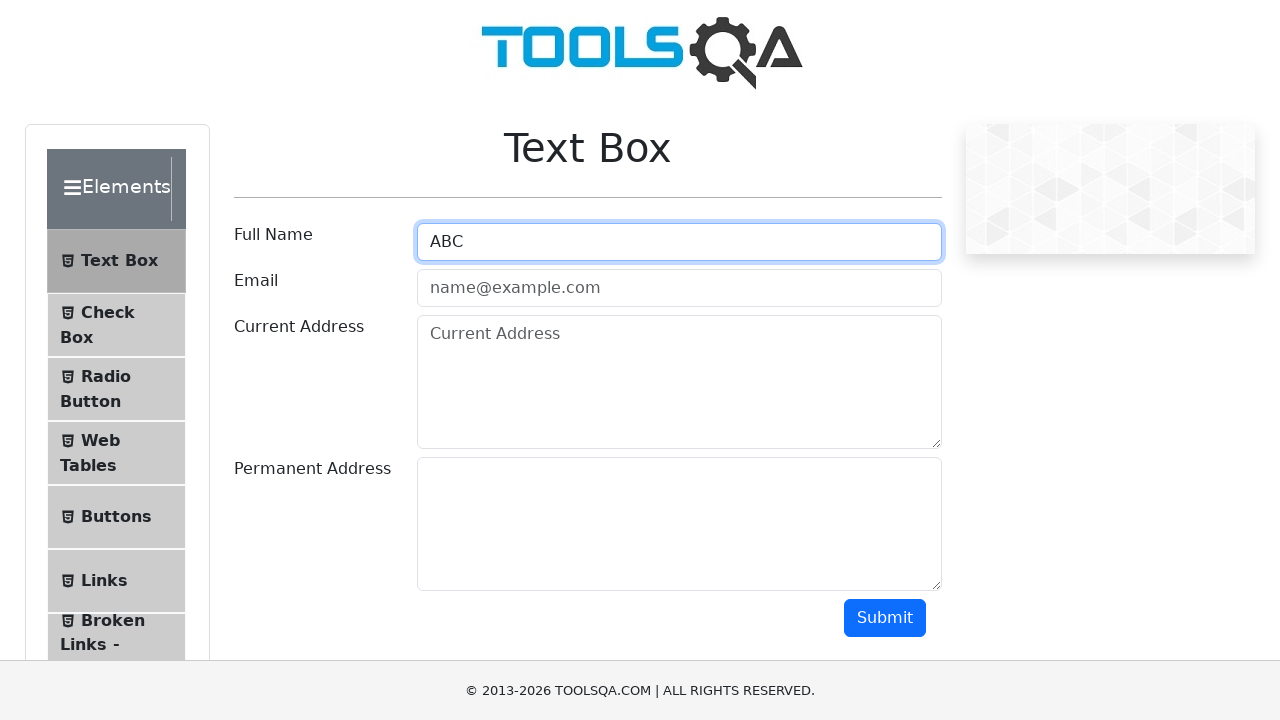

Filled email field with 'ABC@gmail.com' on #userEmail
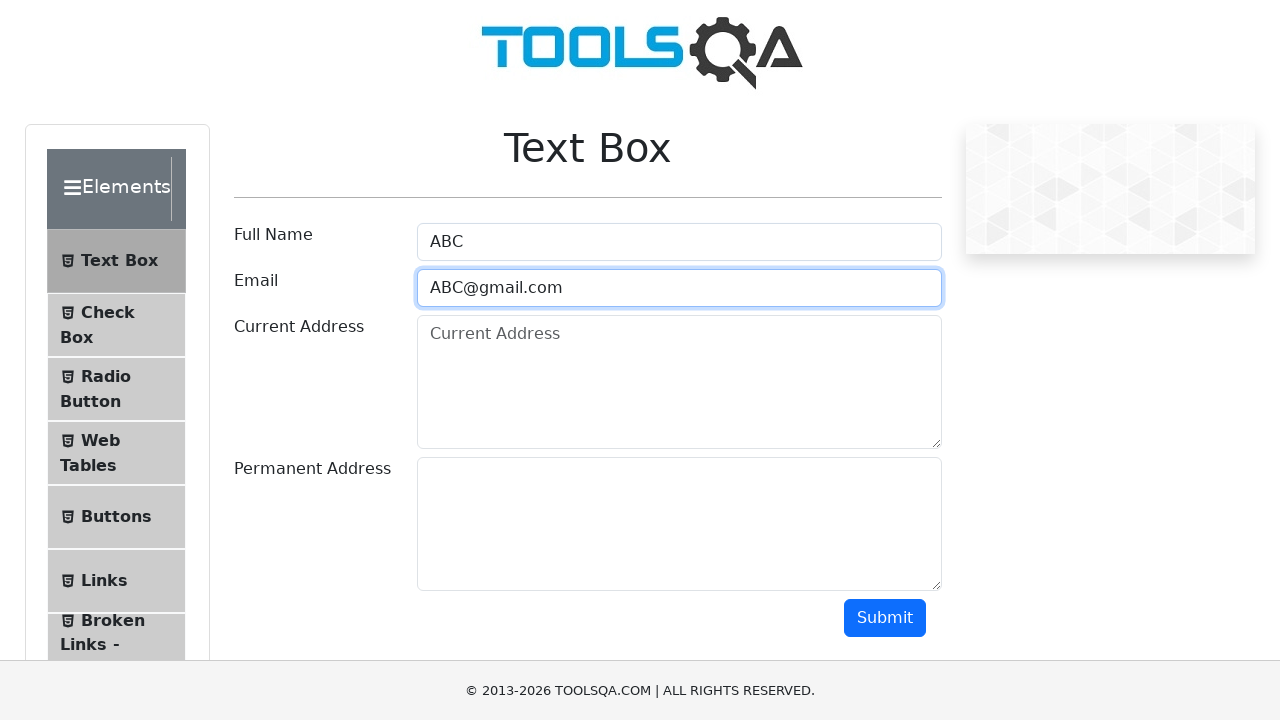

Filled current address field with 'New York' on #currentAddress
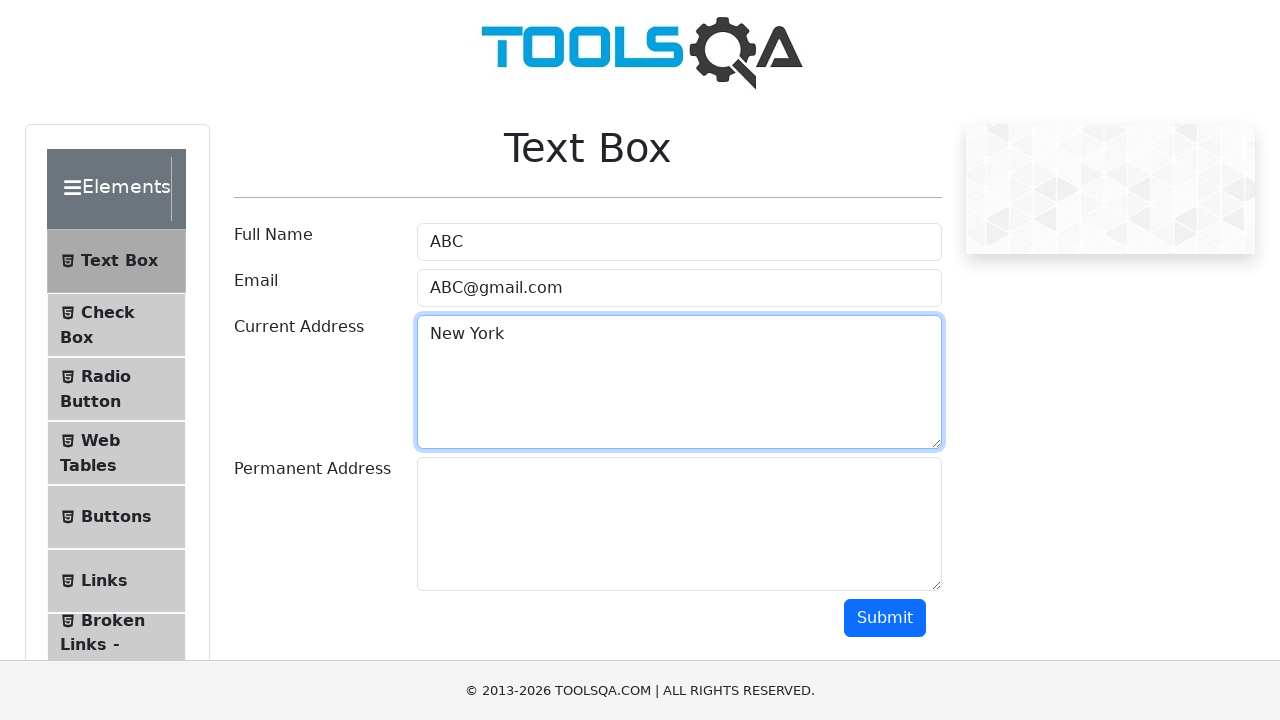

Filled permanent address field with 'New York' on #permanentAddress
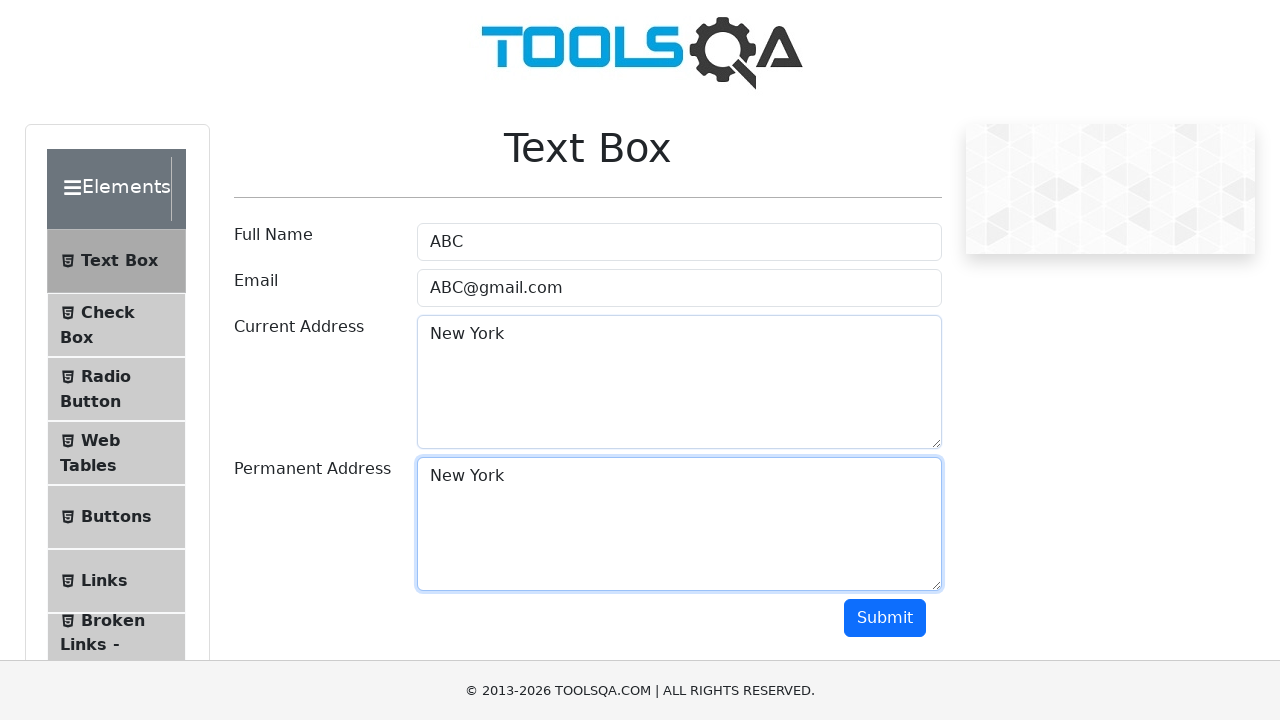

Clicked submit button to submit the form at (885, 618) on #submit
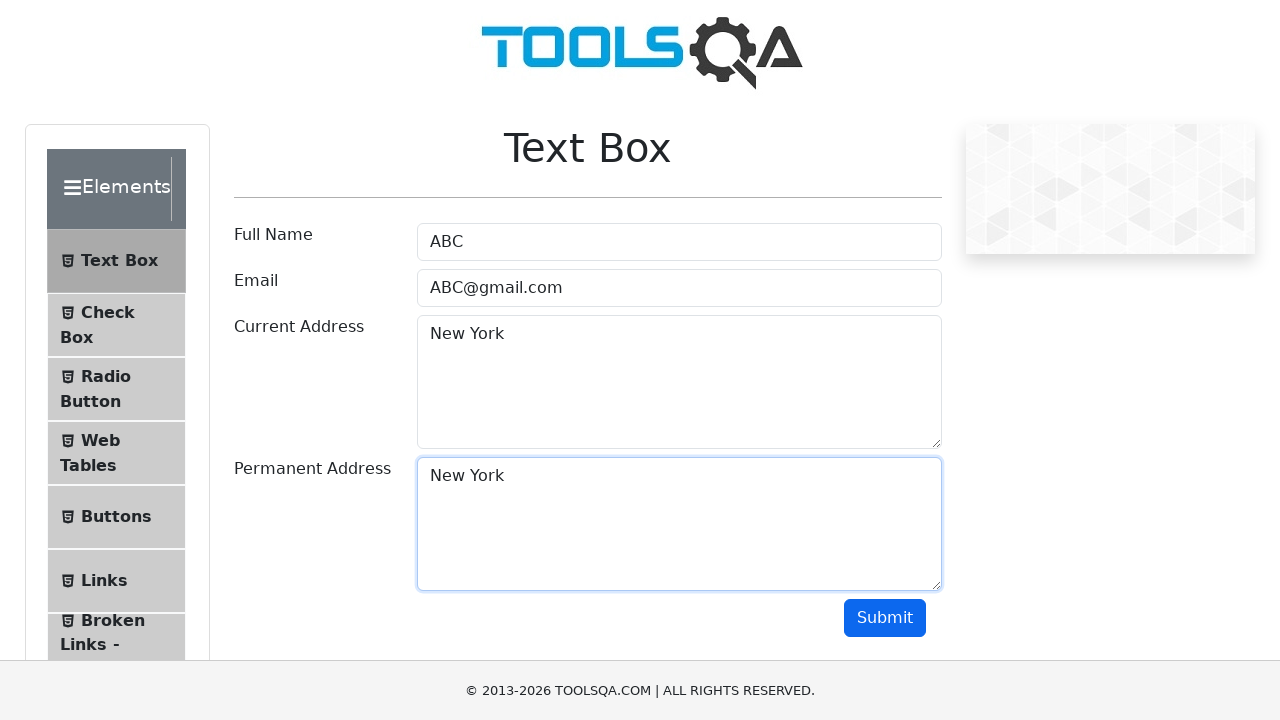

Form output displayed successfully
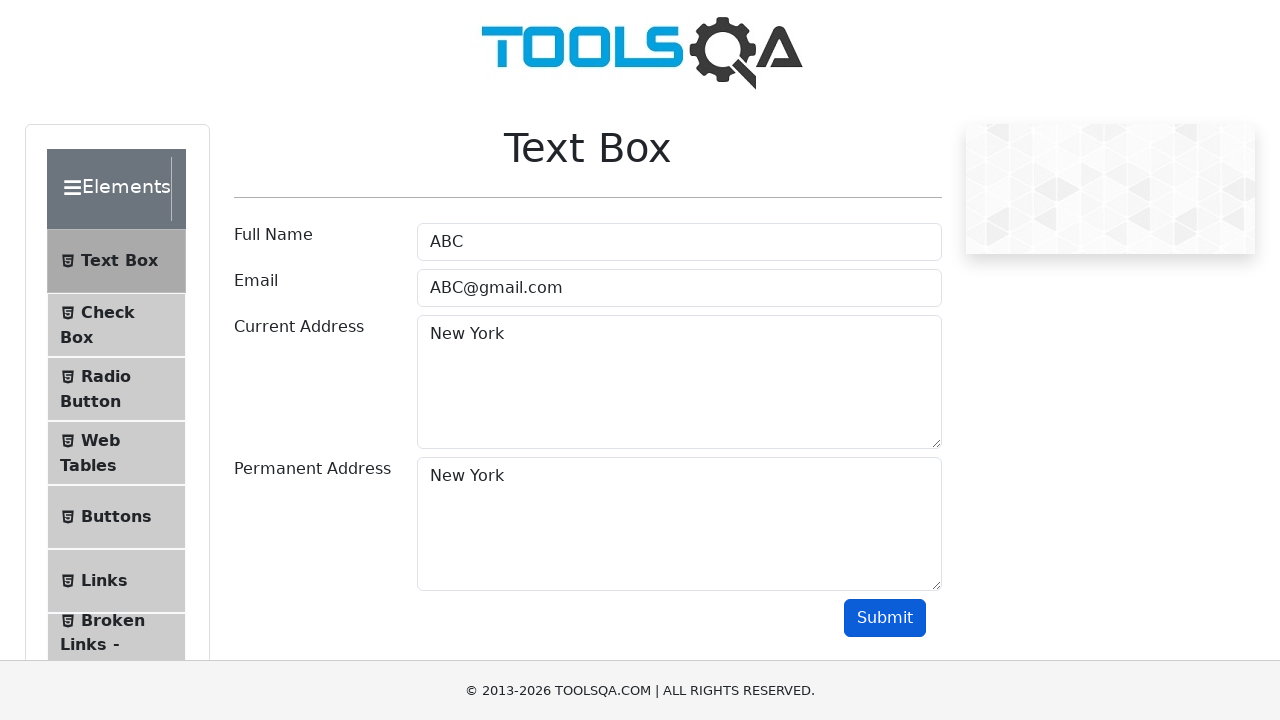

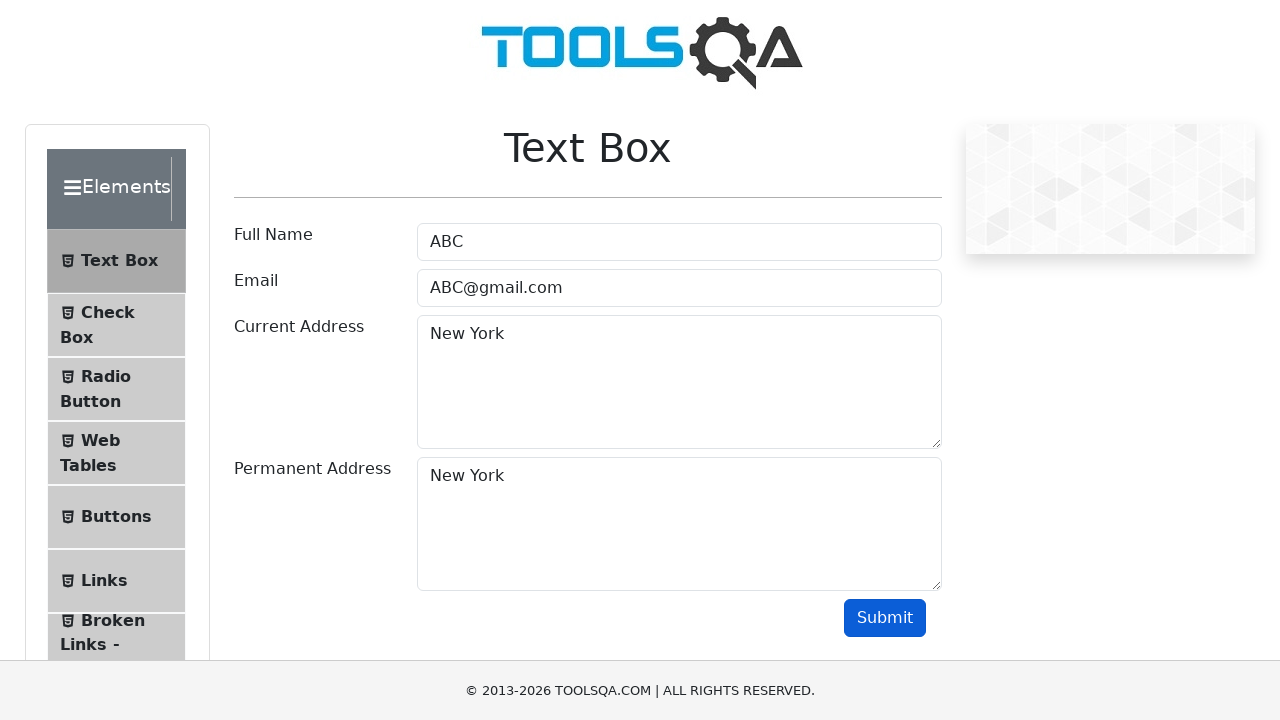